Tests the search functionality on Hong Kong 1823 government website by searching for "港車北上" (northbound driving scheme), clicking on search results, scrolling through the page, opening an external link, and completing a feedback survey.

Starting URL: https://www.1823.gov.hk/tc

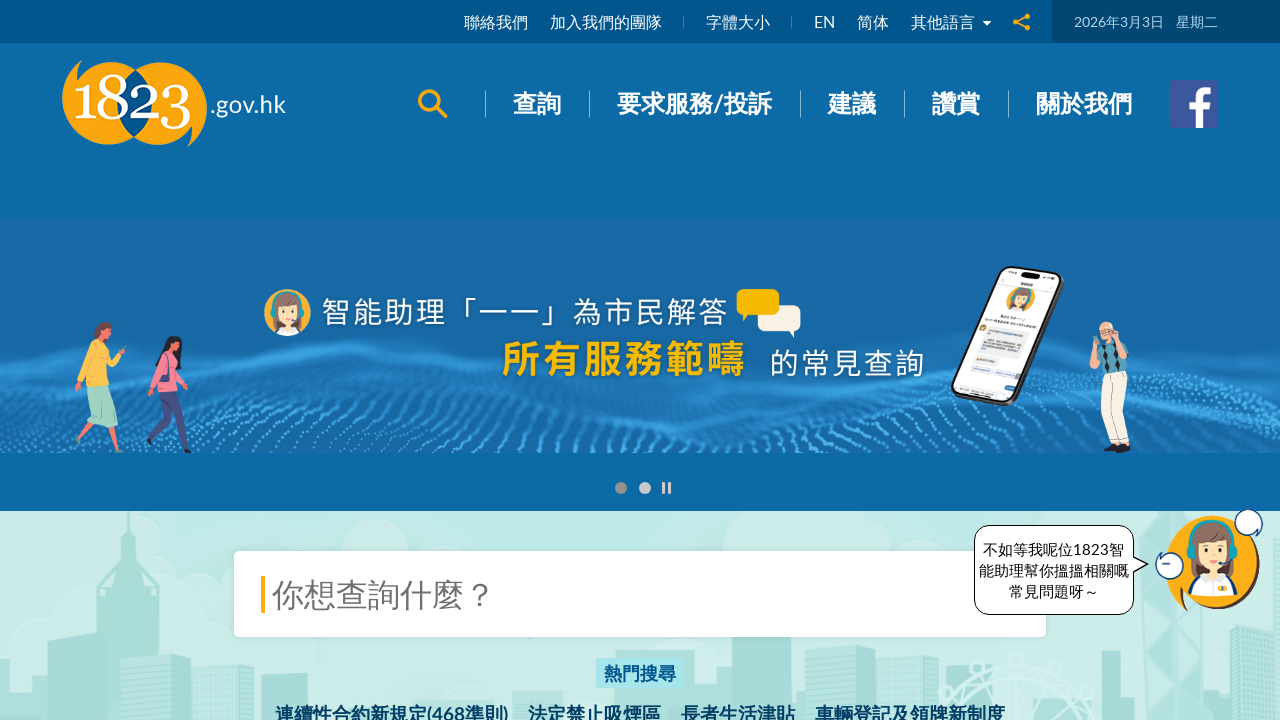

Page loaded with domcontentloaded state
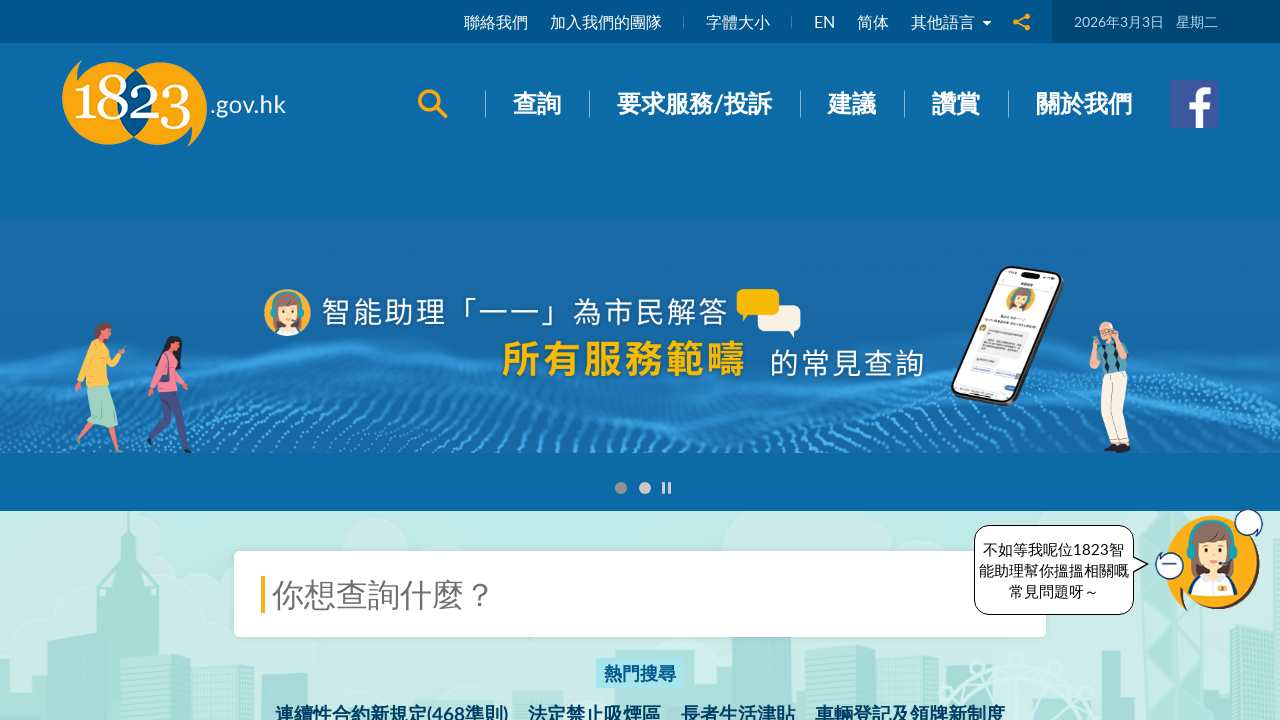

Clicked search icon to open search panel at (432, 104) on xpath=//span[@class='ico ico--search']
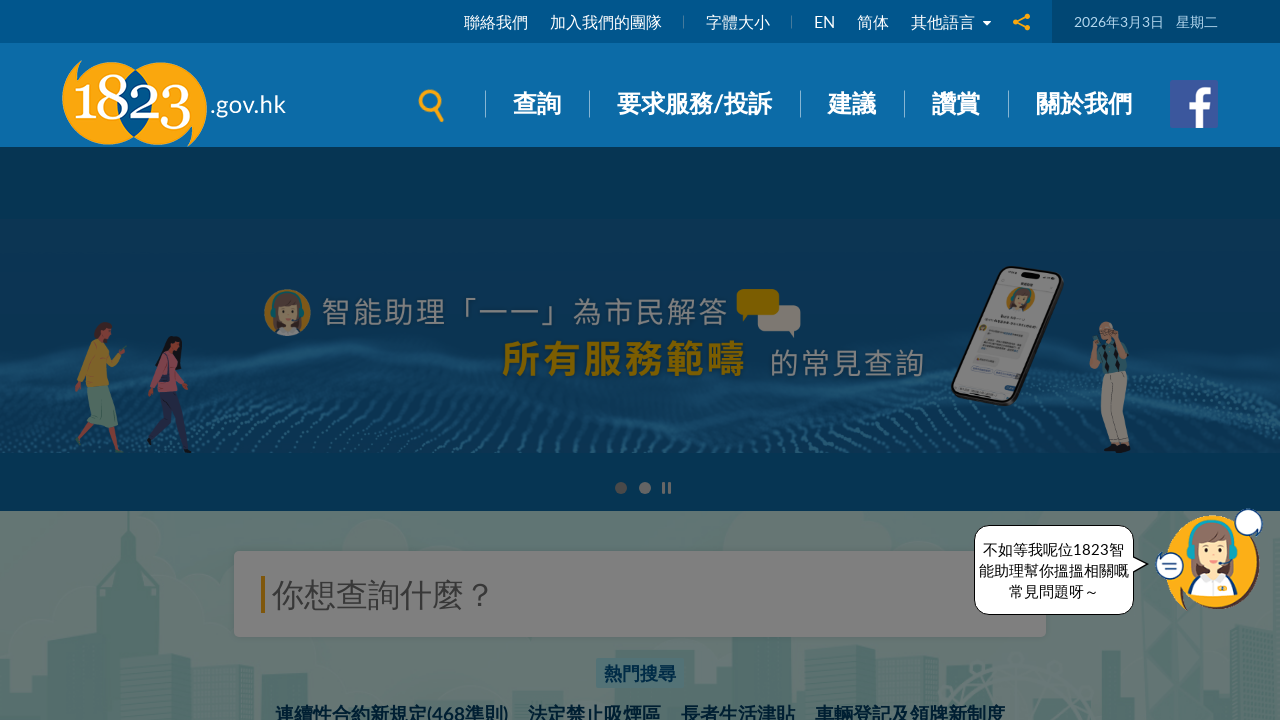

Clicked on search input field at (640, 253) on xpath=//div[@class='panel-body']//input[@placeholder='你想查詢什麼？']
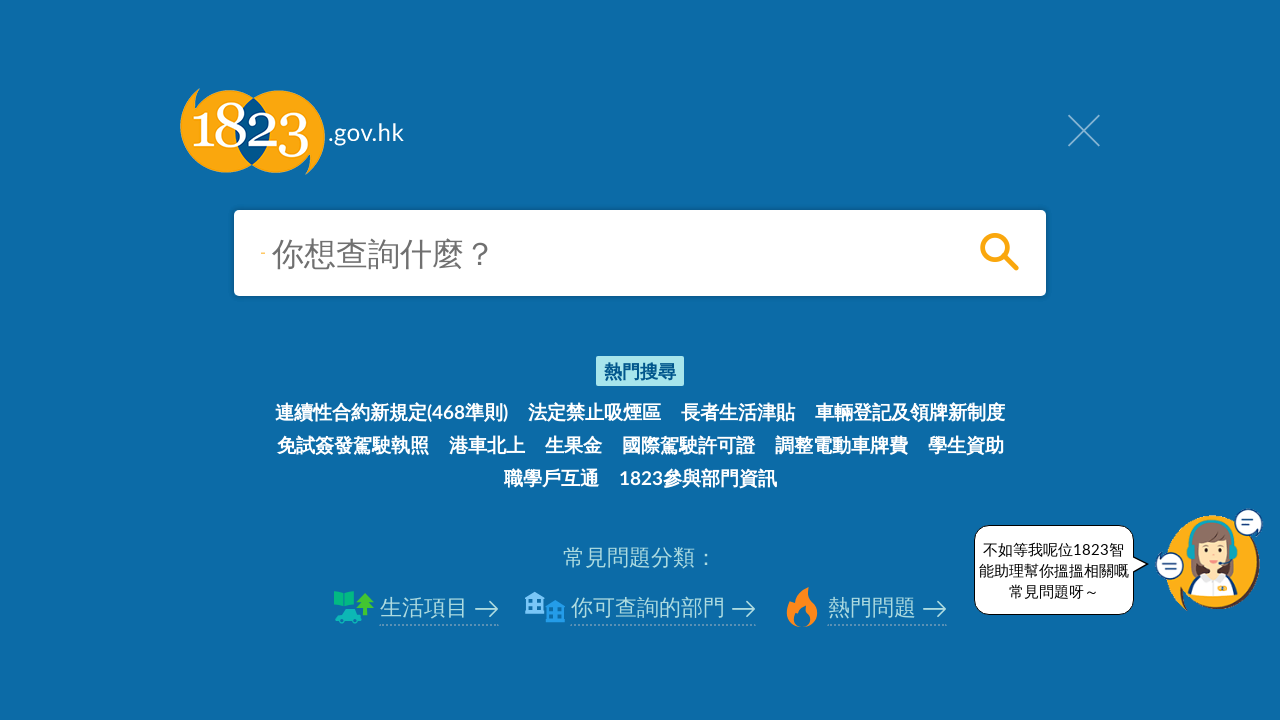

Filled search field with '港車北上' (northbound driving scheme) on xpath=//div[@class='panel-body']//input[@placeholder='你想查詢什麼？']
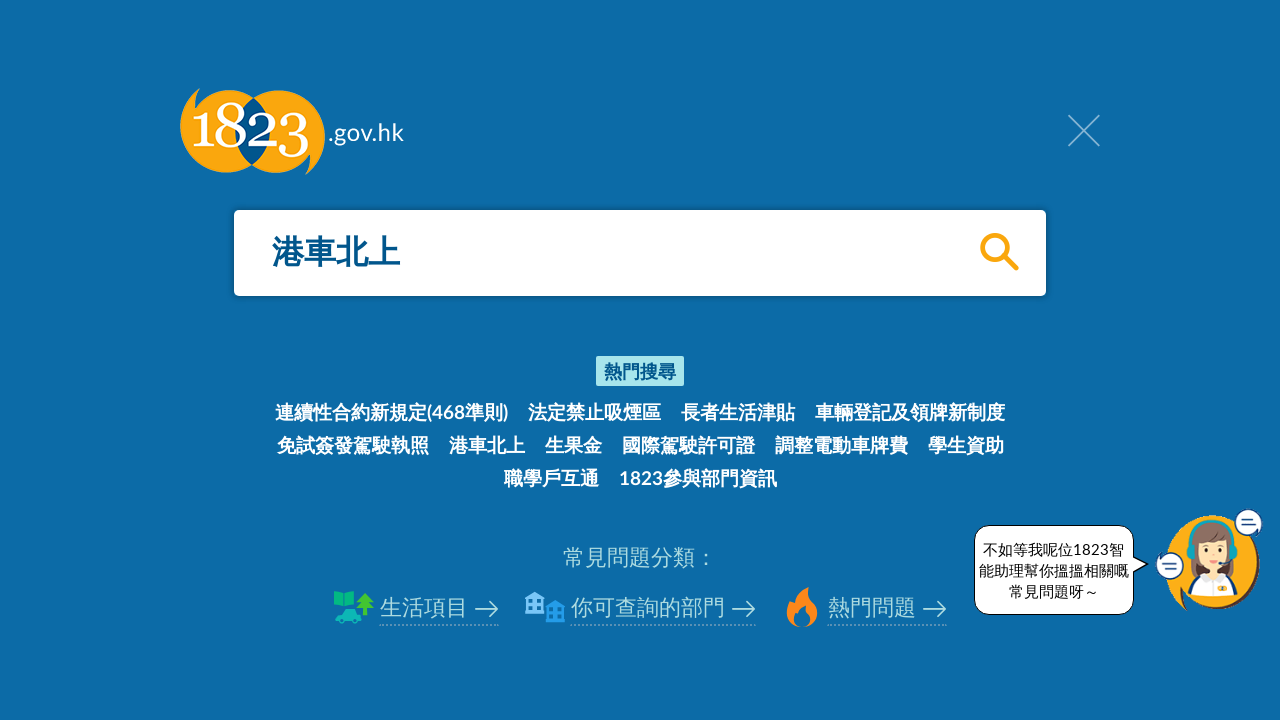

Clicked search button to search for '港車北上' at (999, 252) on xpath=//div[@class='panel-body']//span[@class='search-btn search-btn--lg ico ico
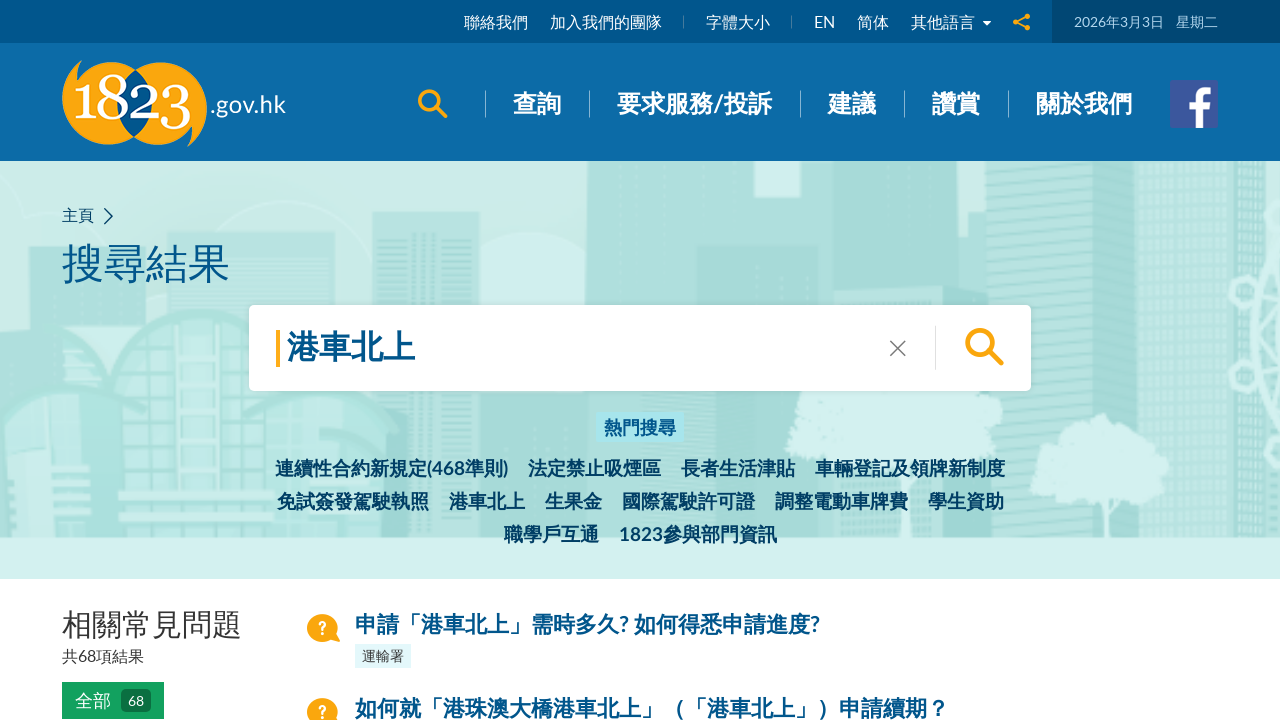

Search results loaded - found article about how to apply for the northbound driving scheme
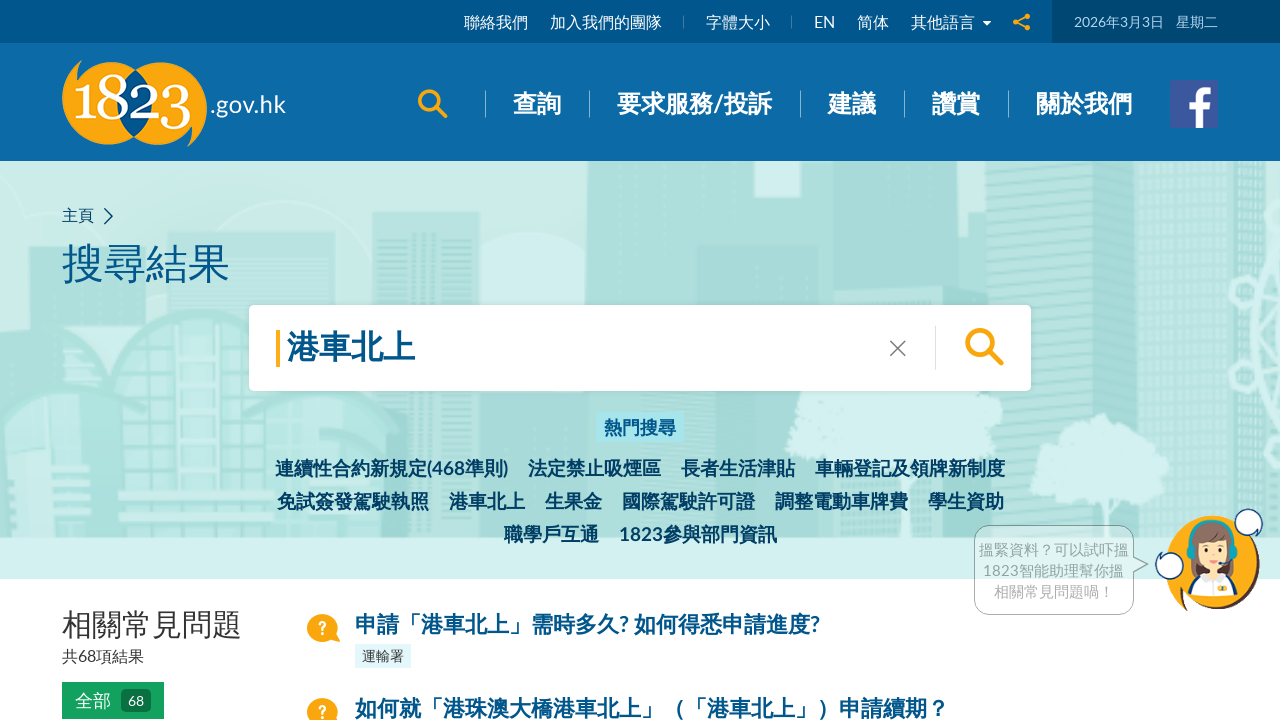

Clicked on search result for '港車北上' application instructions at (787, 360) on xpath=//a[contains(text(),'如何申請「港珠澳大橋港車北上」（「港車北上」）？')]
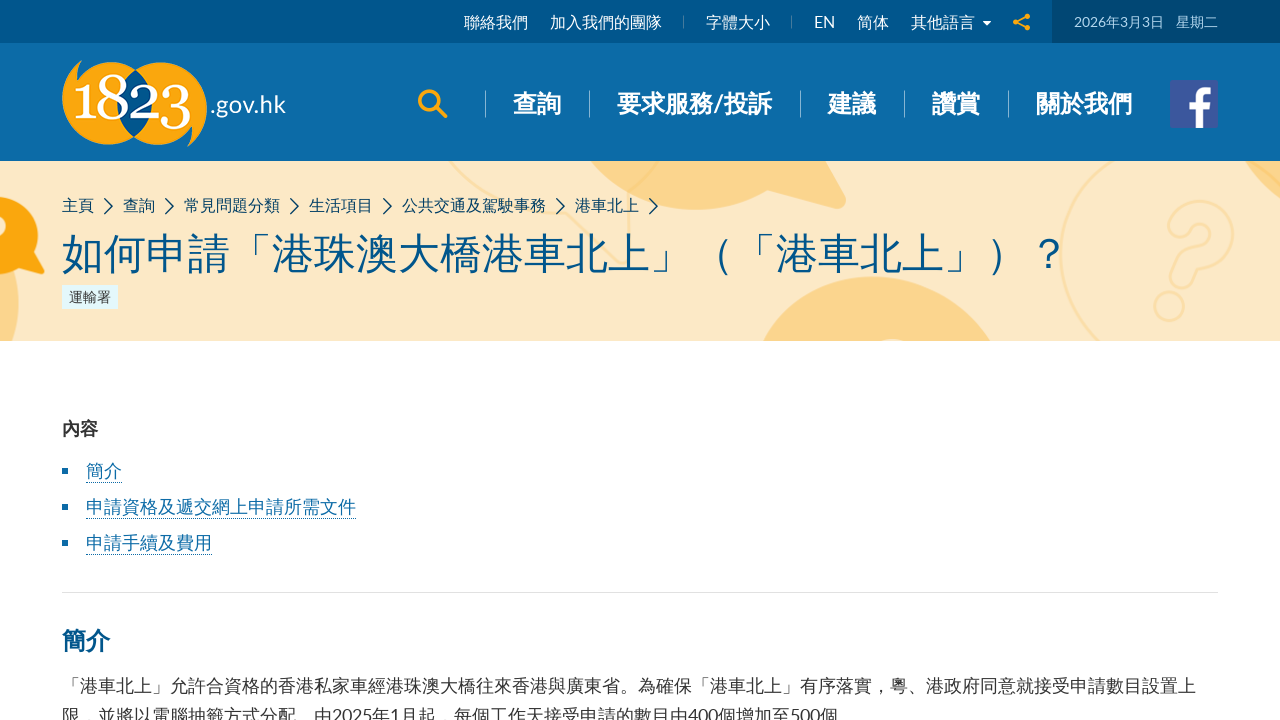

Scrolled down page using PageDown key (iteration 1/5)
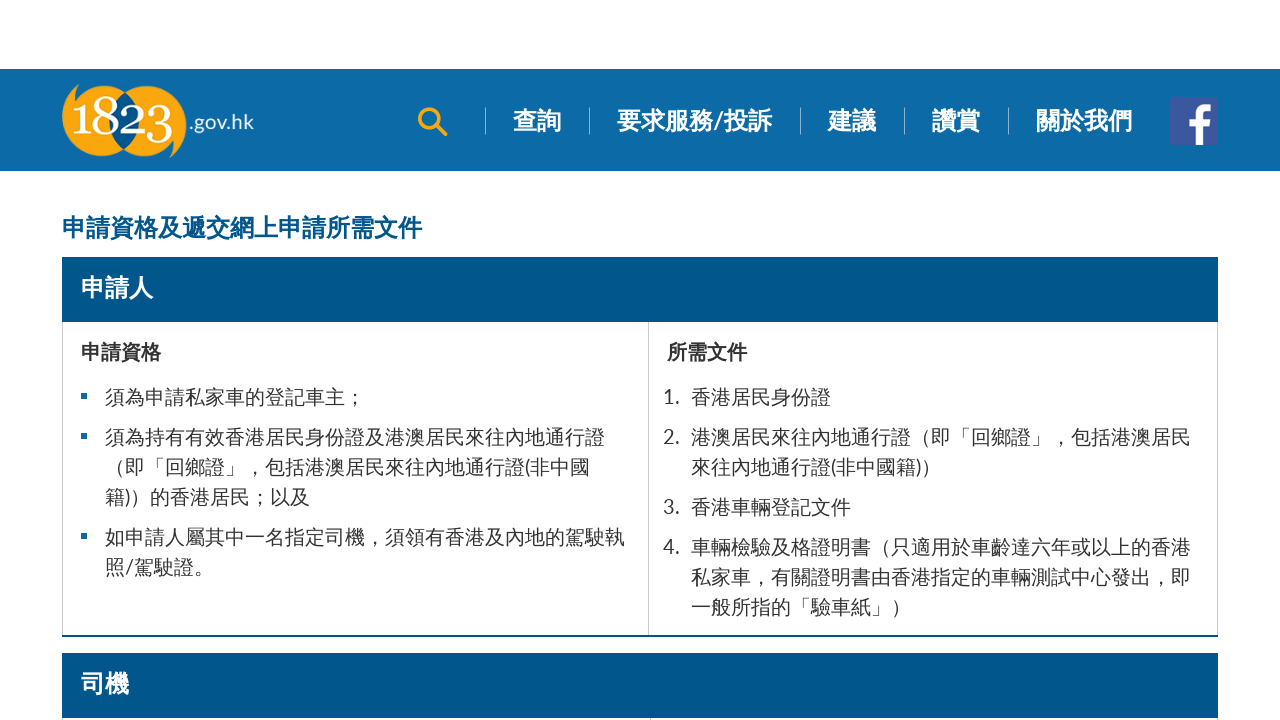

Scrolled down page using PageDown key (iteration 2/5)
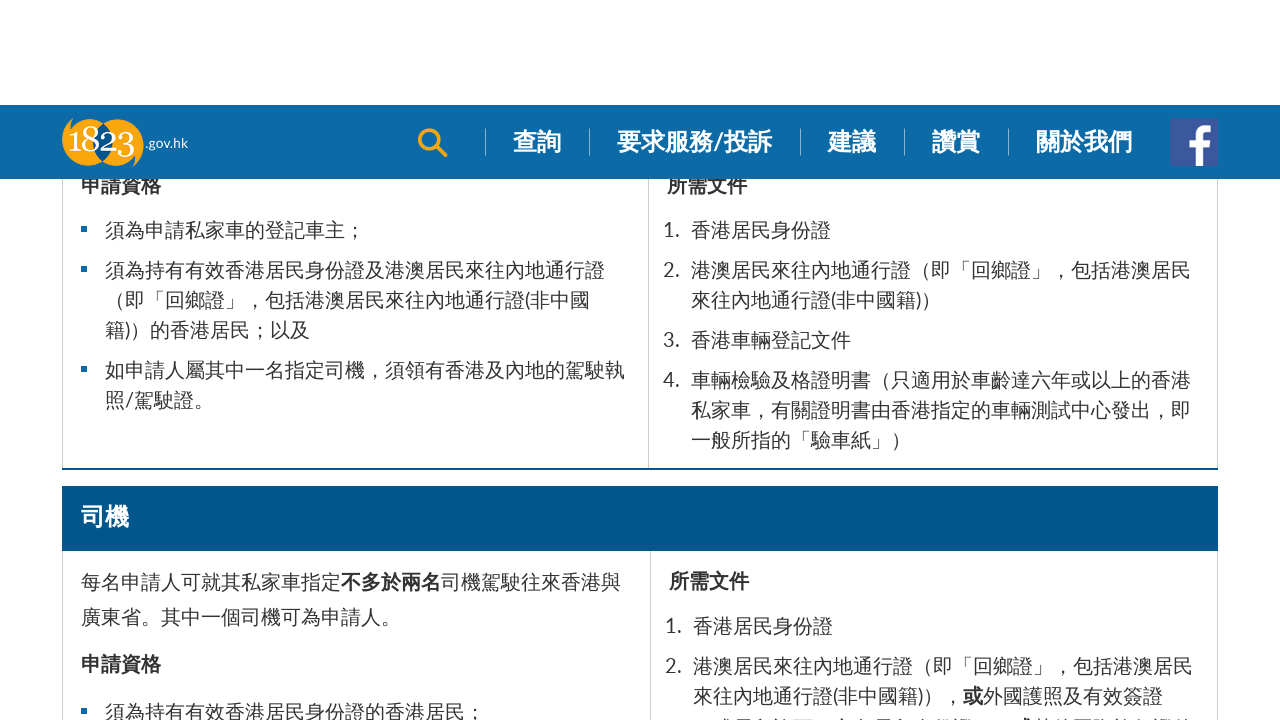

Scrolled down page using PageDown key (iteration 3/5)
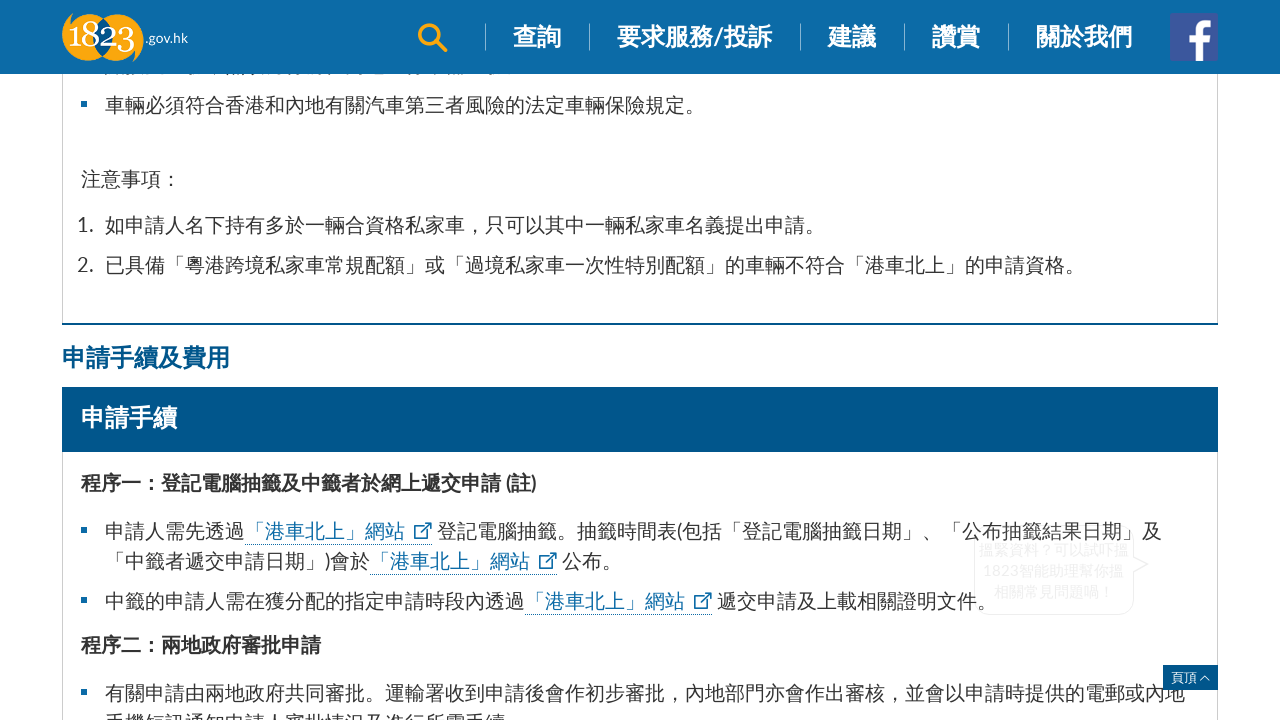

Scrolled down page using PageDown key (iteration 4/5)
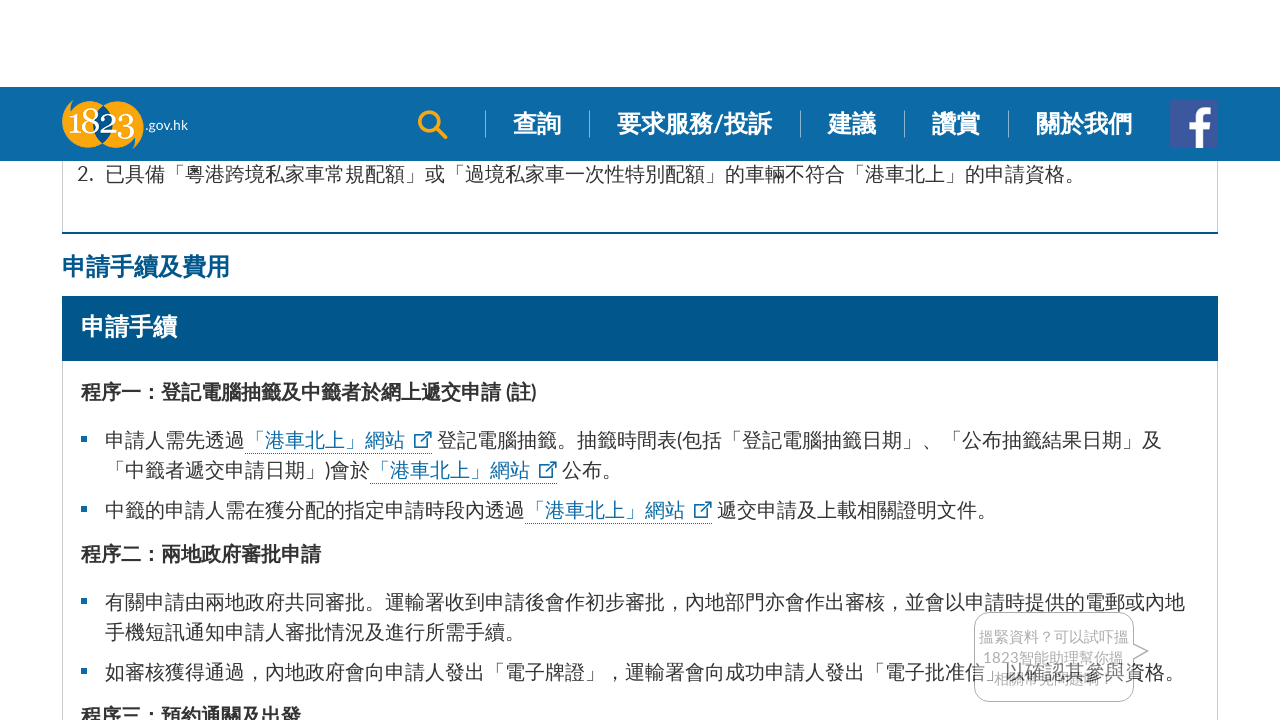

Scrolled down page using PageDown key (iteration 5/5)
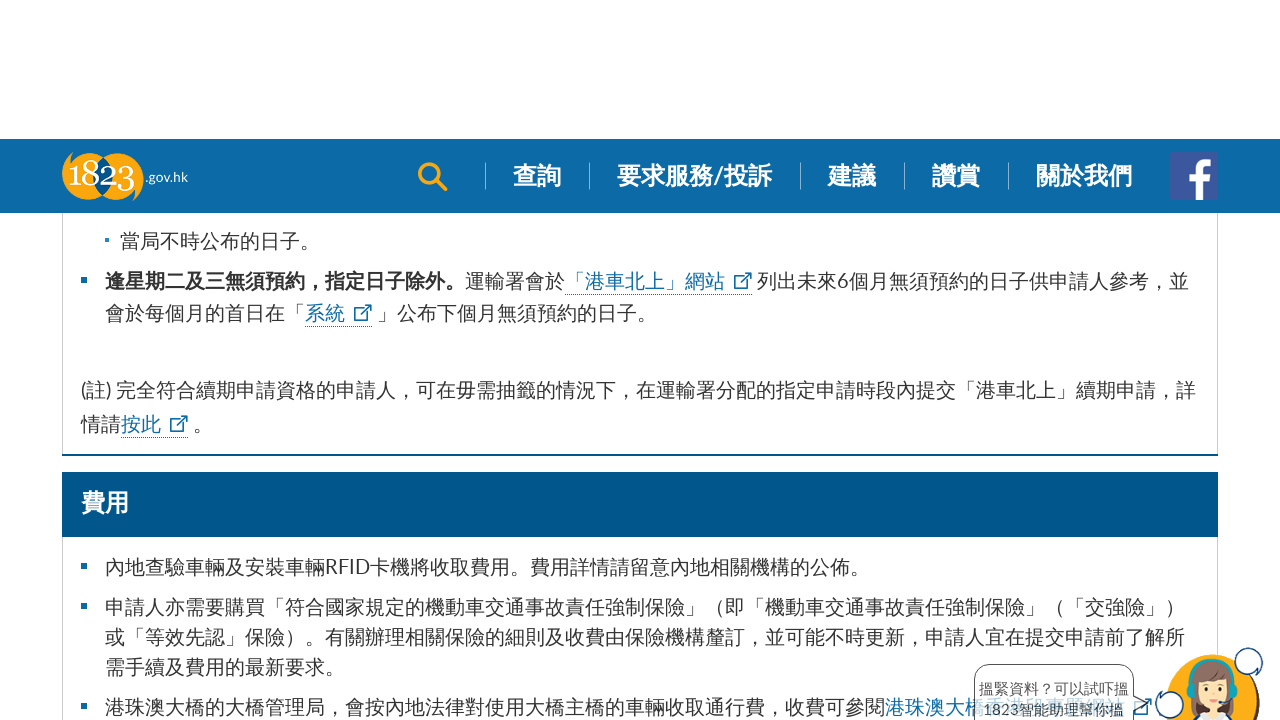

Clicked external link to Hong Kong-Zhuhai-Macau Bridge official website at (440, 312) on xpath=//a[@href='https://www.hzmbqfs.gov.hk/tc/']
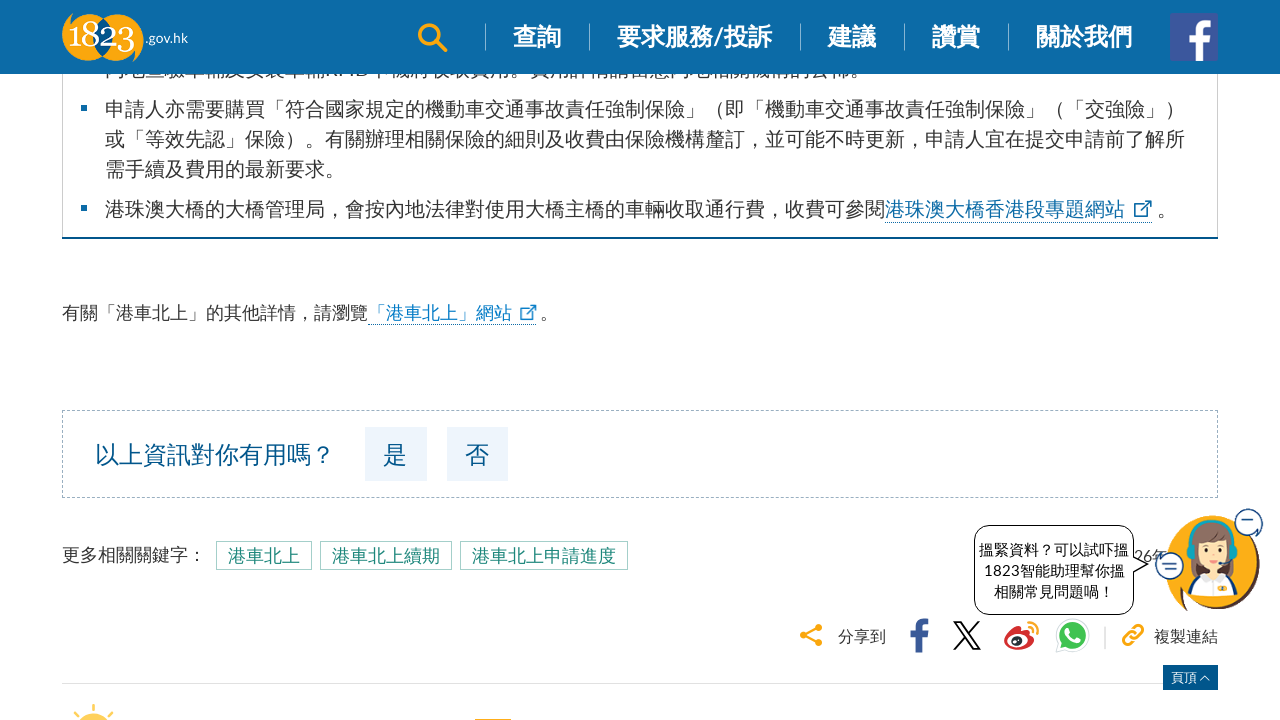

Closed external popup window
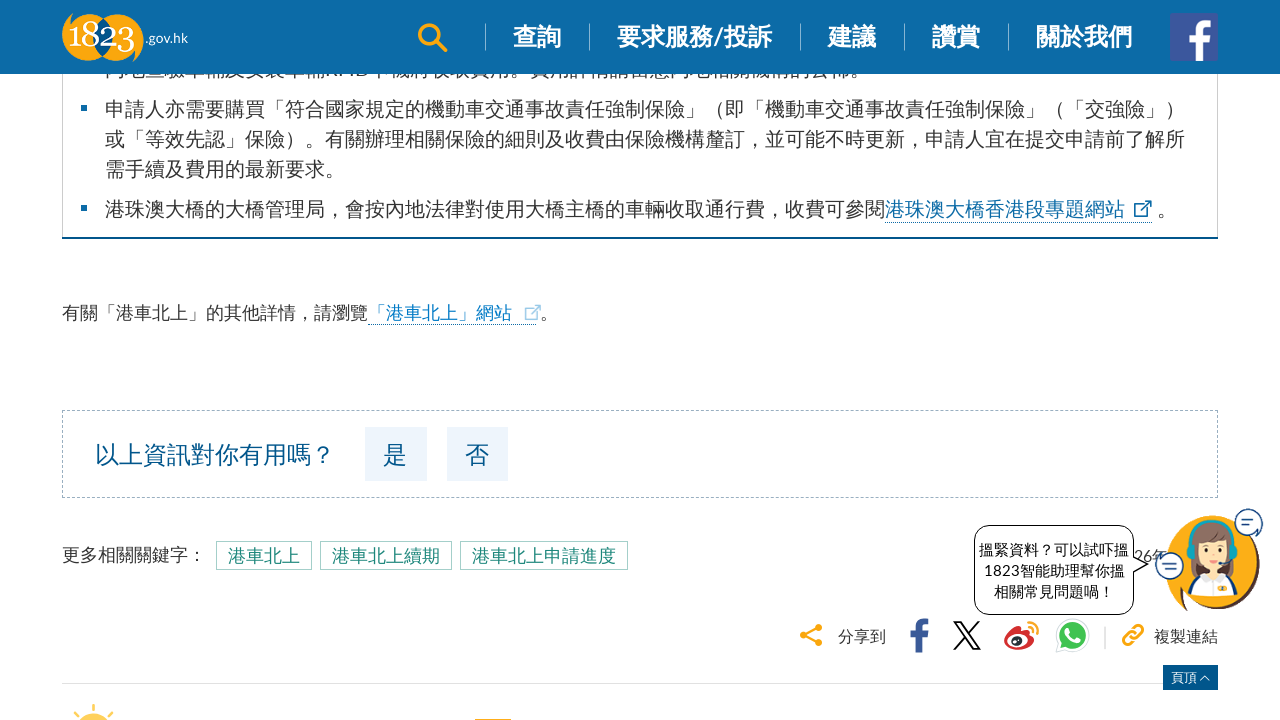

Clicked 'Yes' for first feedback question (was the information useful?) at (396, 454) on xpath=//button[@name='q_useful'][text()='是']
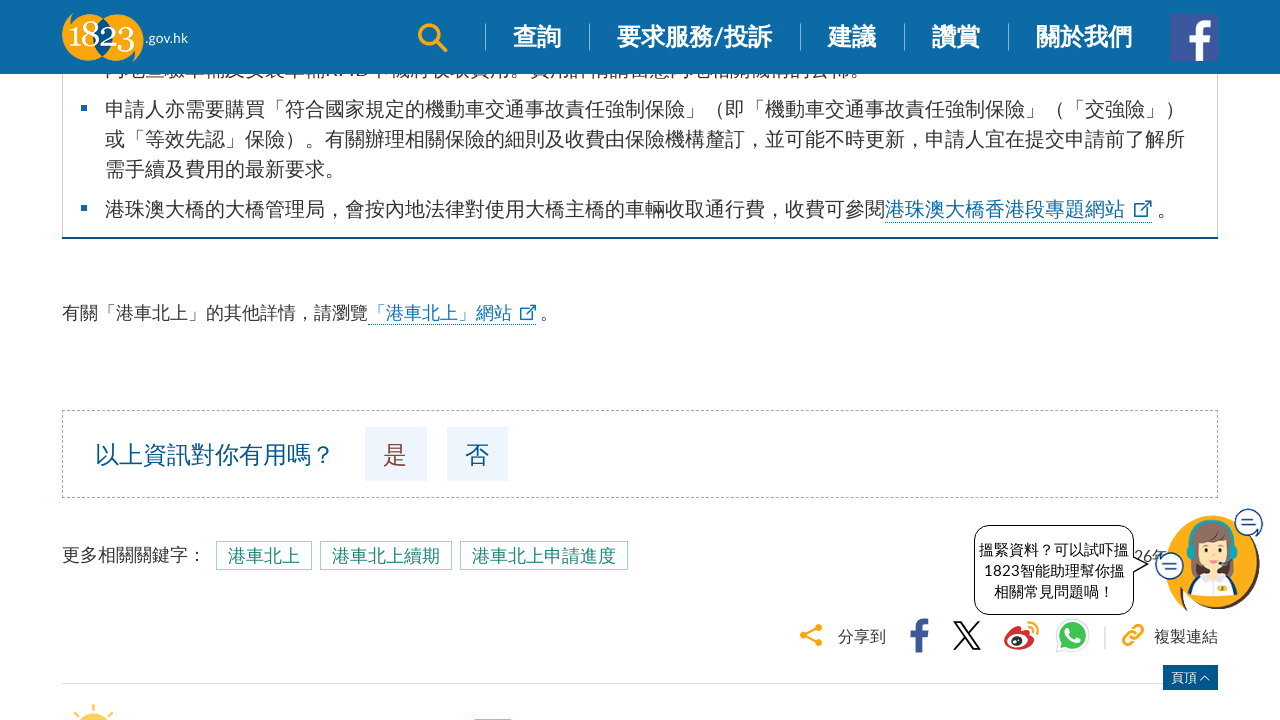

Clicked 'Yes' for second feedback question (was the information sufficient?) at (444, 454) on xpath=//button[@name='q_sufficient'][contains(text(),'是')]
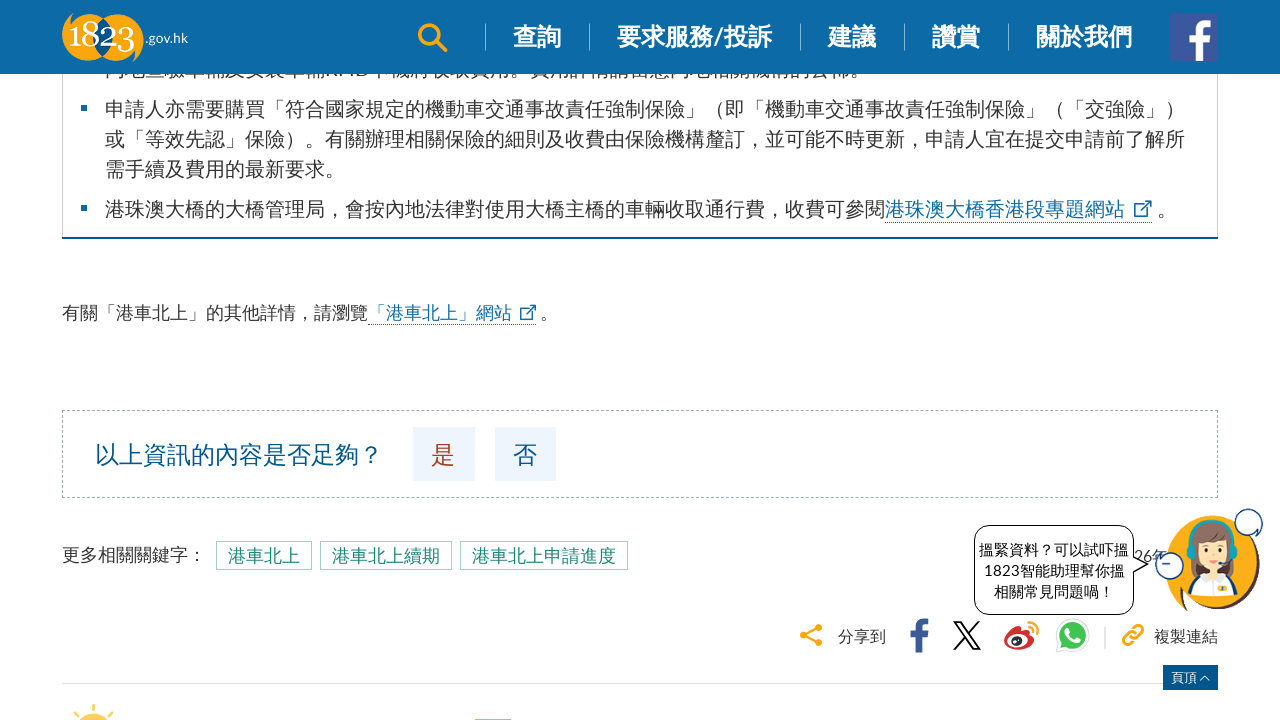

Clicked 'Yes' for third feedback question (was the website easy to use?) at (468, 454) on xpath=//button[@name='q_easy'][contains(text(),'是')]
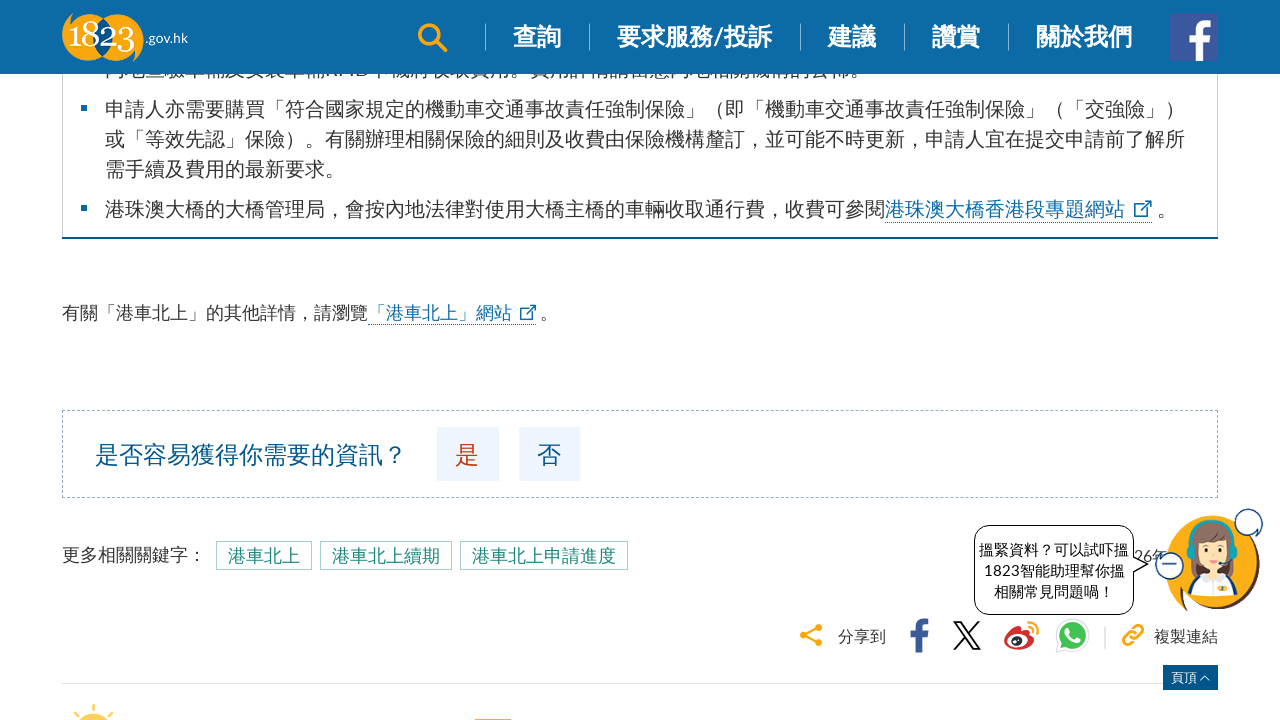

Submitted feedback survey at (908, 477) on xpath=//button[contains(text(),'遞交')]
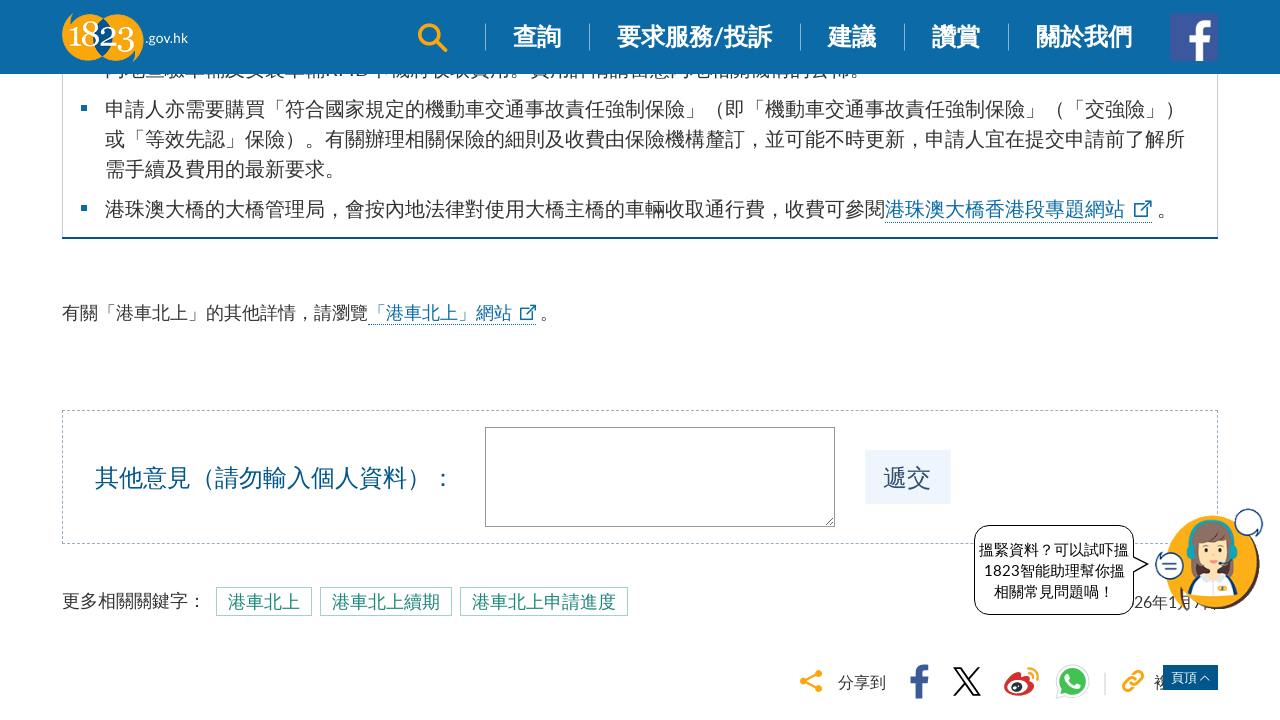

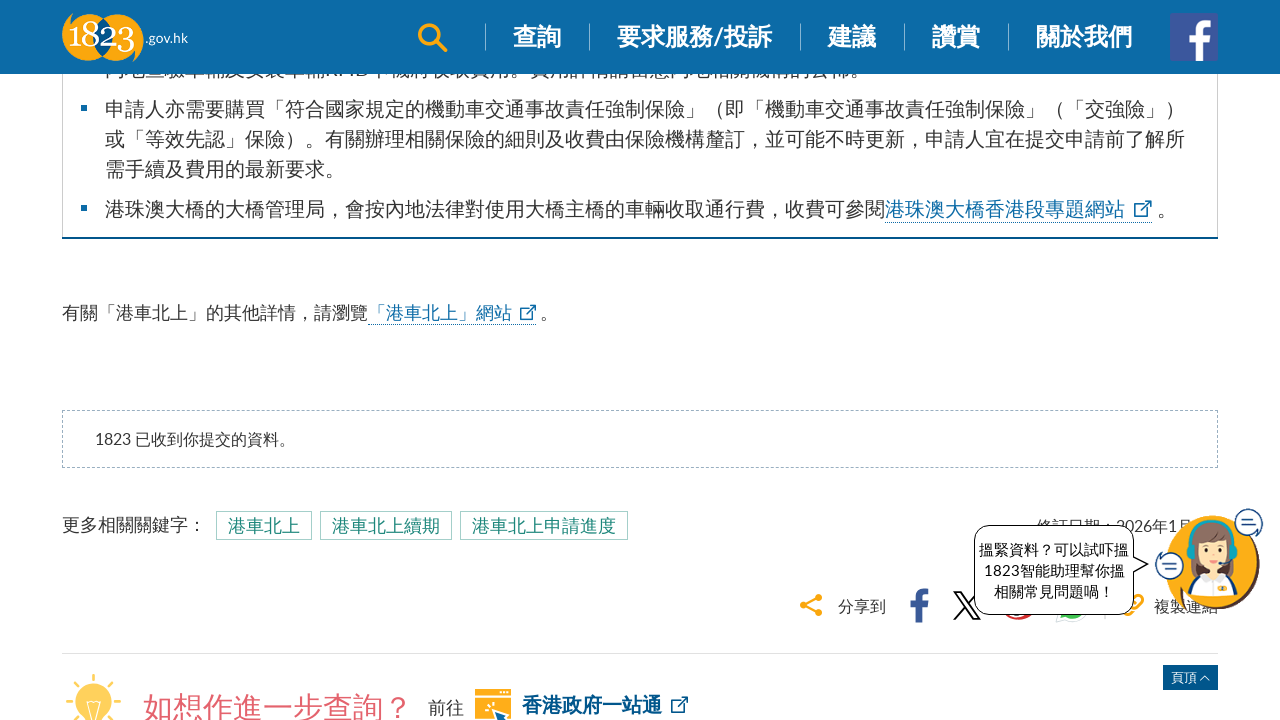